Tests the Old Style Select Menu dropdown by selecting options using different methods: by index (Purple), by visible text (Magenta), and by value (Blue).

Starting URL: https://demoqa.com/select-menu

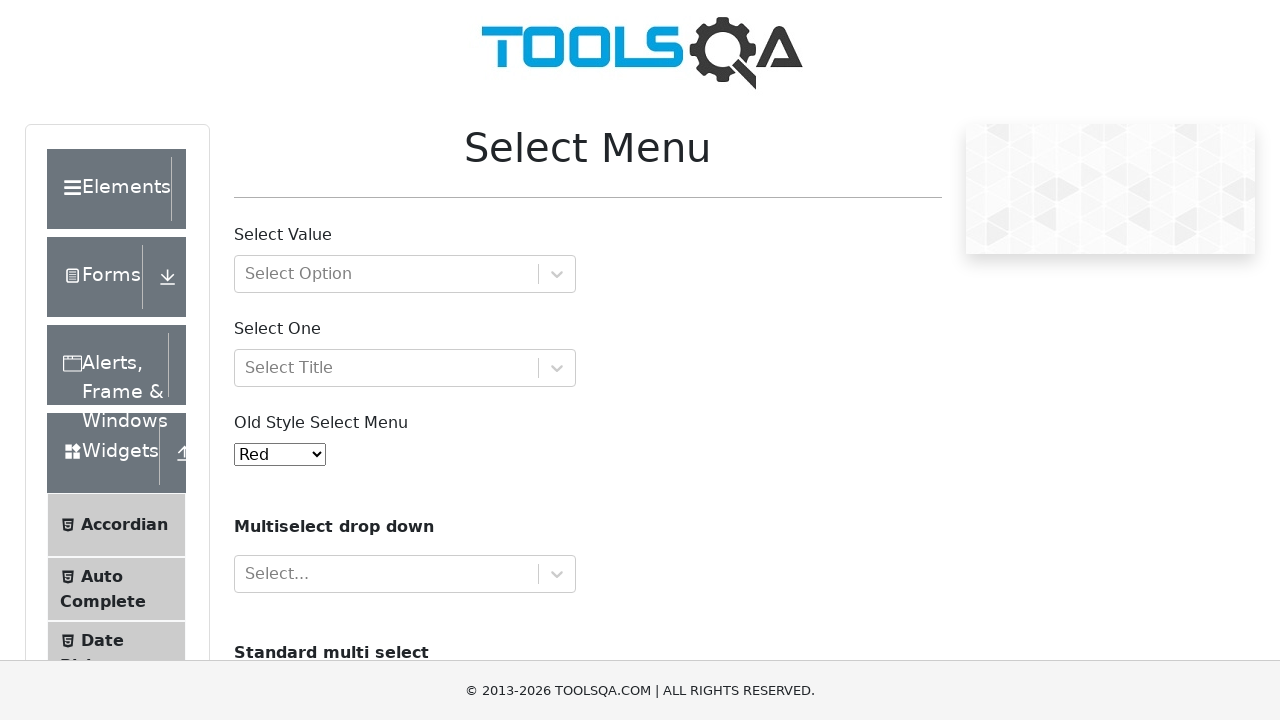

Selected 'Purple' option by index 4 from Old Style Select Menu on #oldSelectMenu
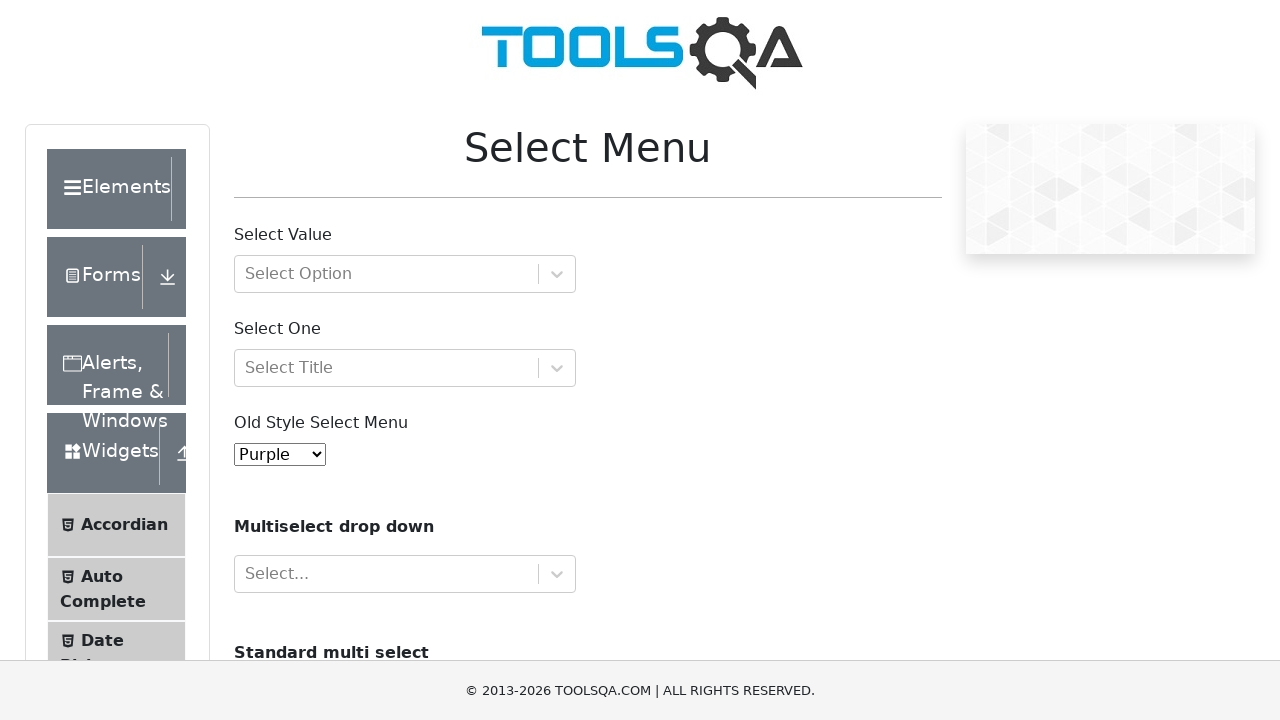

Selected 'Magenta' option by visible text from Old Style Select Menu on #oldSelectMenu
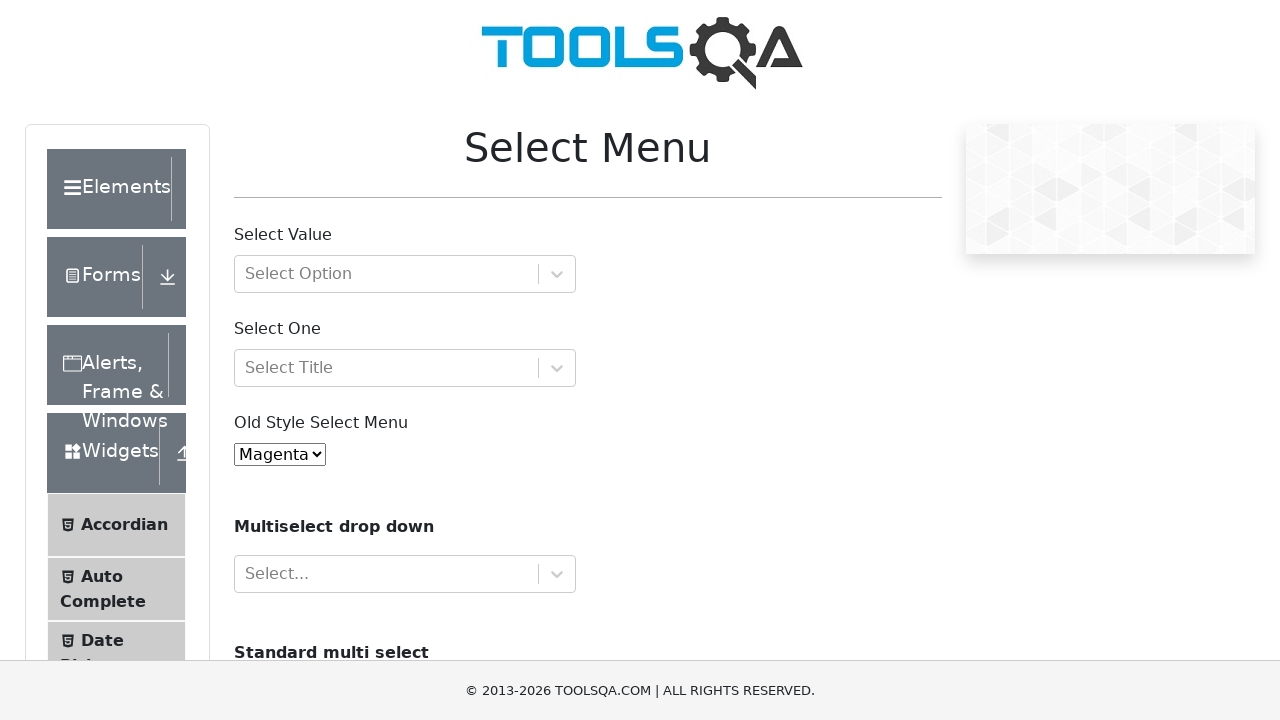

Selected 'Blue' option by value '1' from Old Style Select Menu on #oldSelectMenu
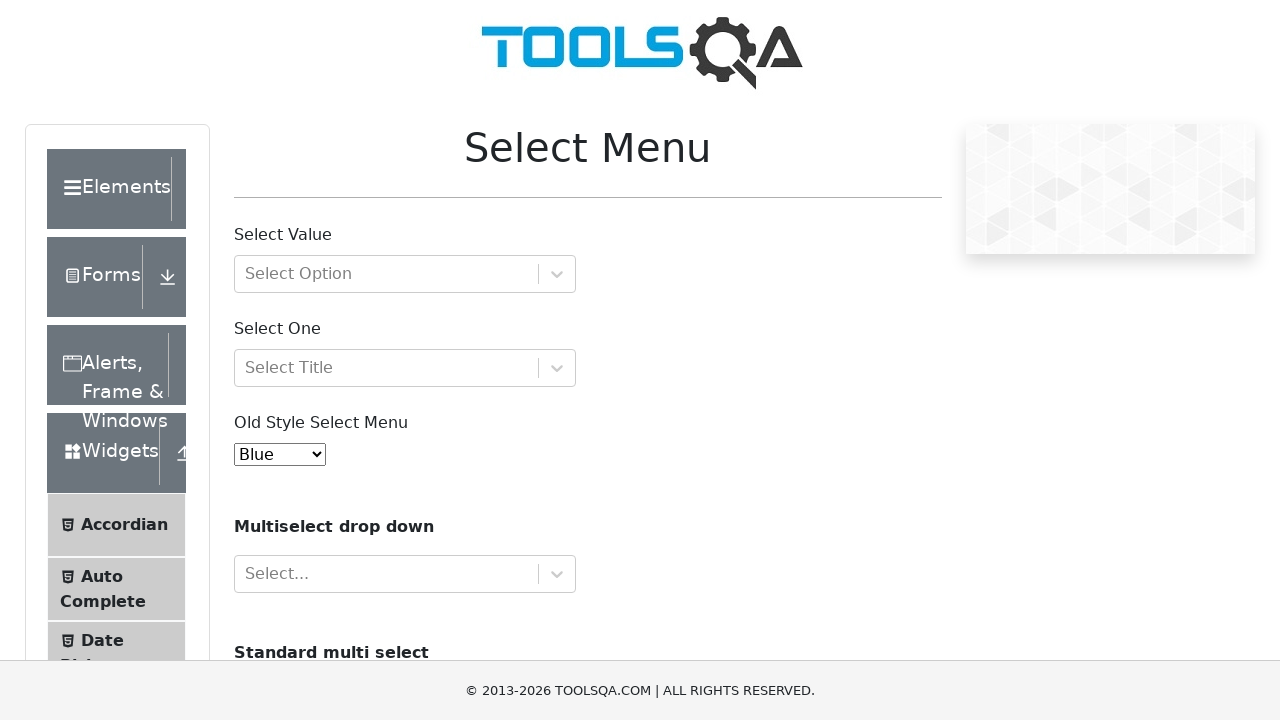

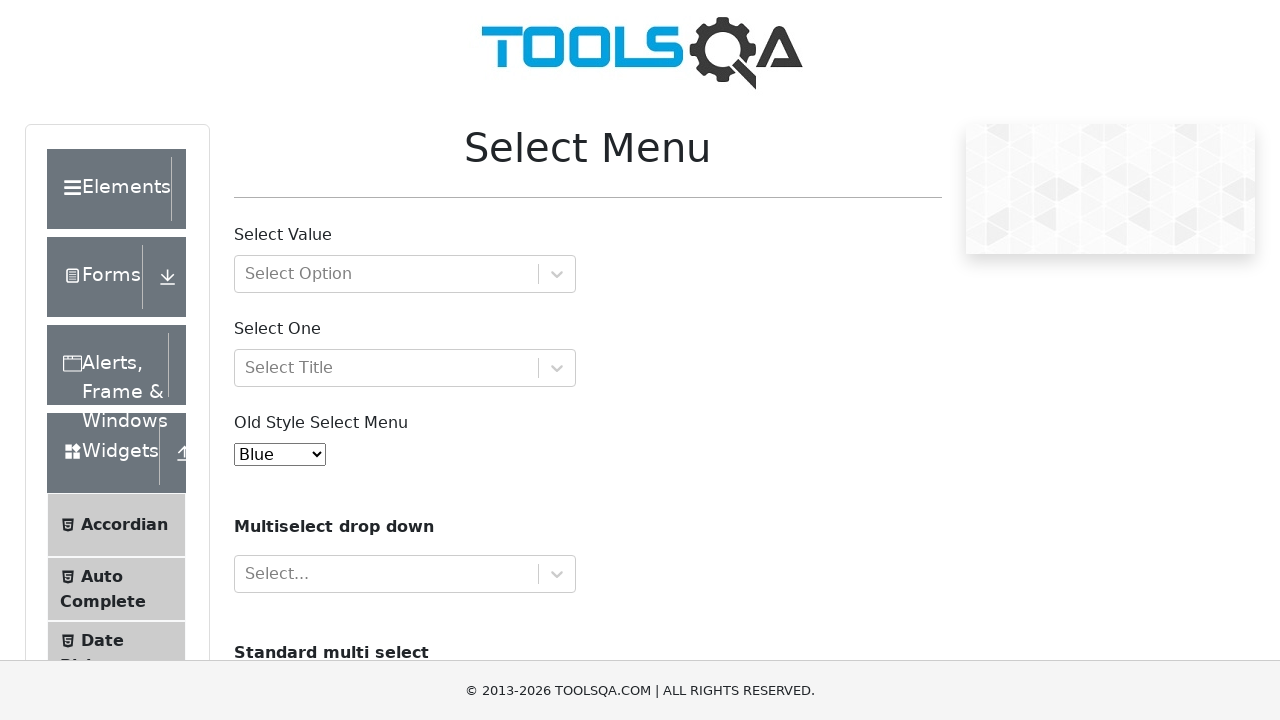